Tests simple alert popup by clicking a button and verifying the alert text

Starting URL: https://seleniumui.moderntester.pl/alerts.php

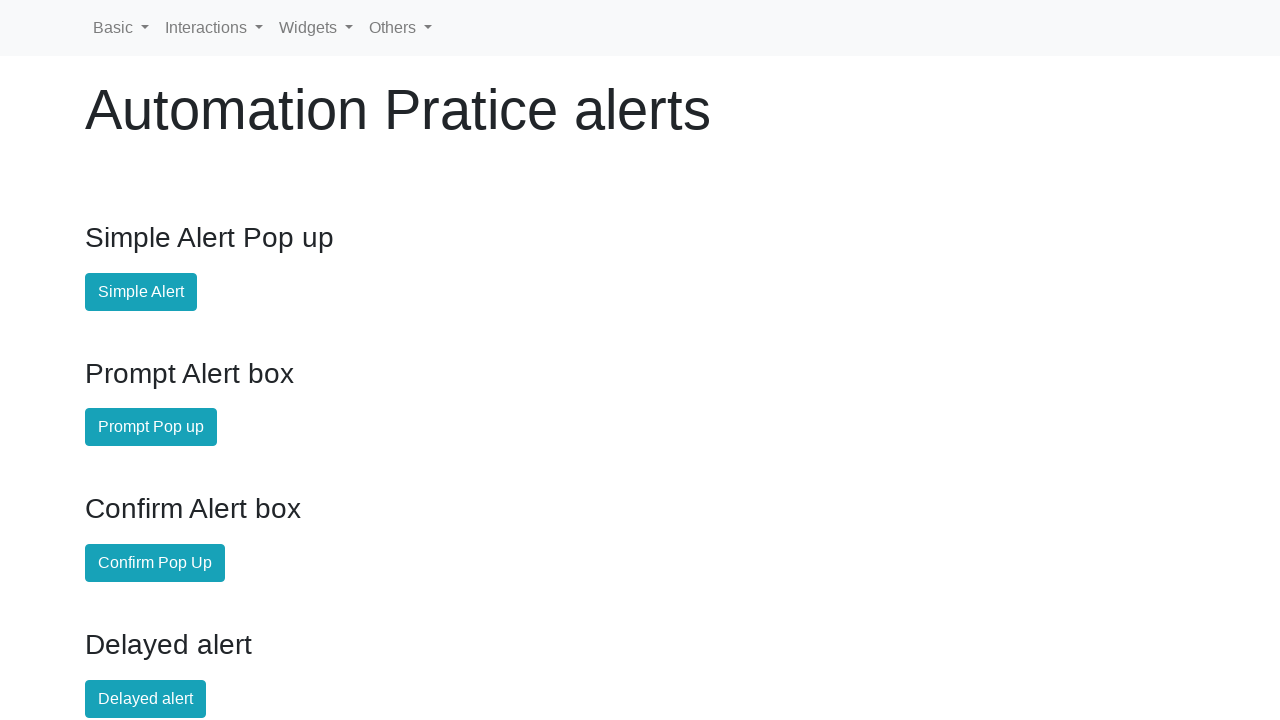

Clicked the simple alert button at (141, 292) on #simple-alert
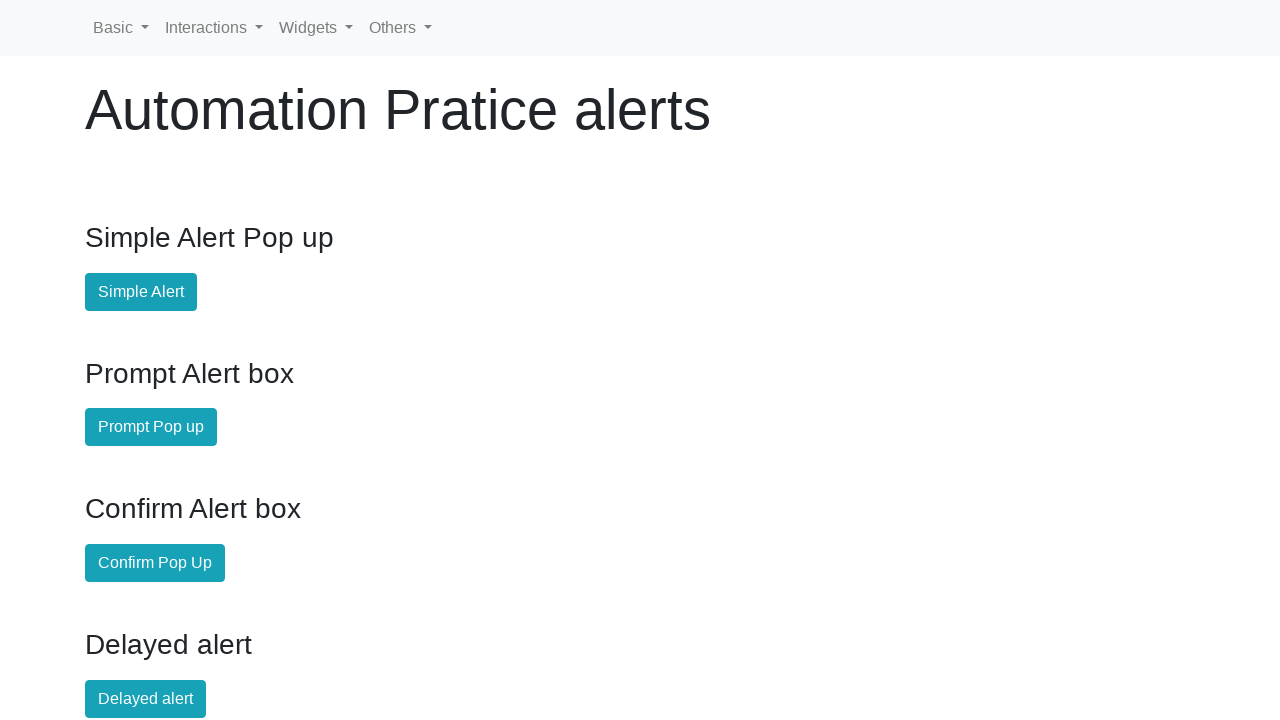

Set up dialog handler to accept alert
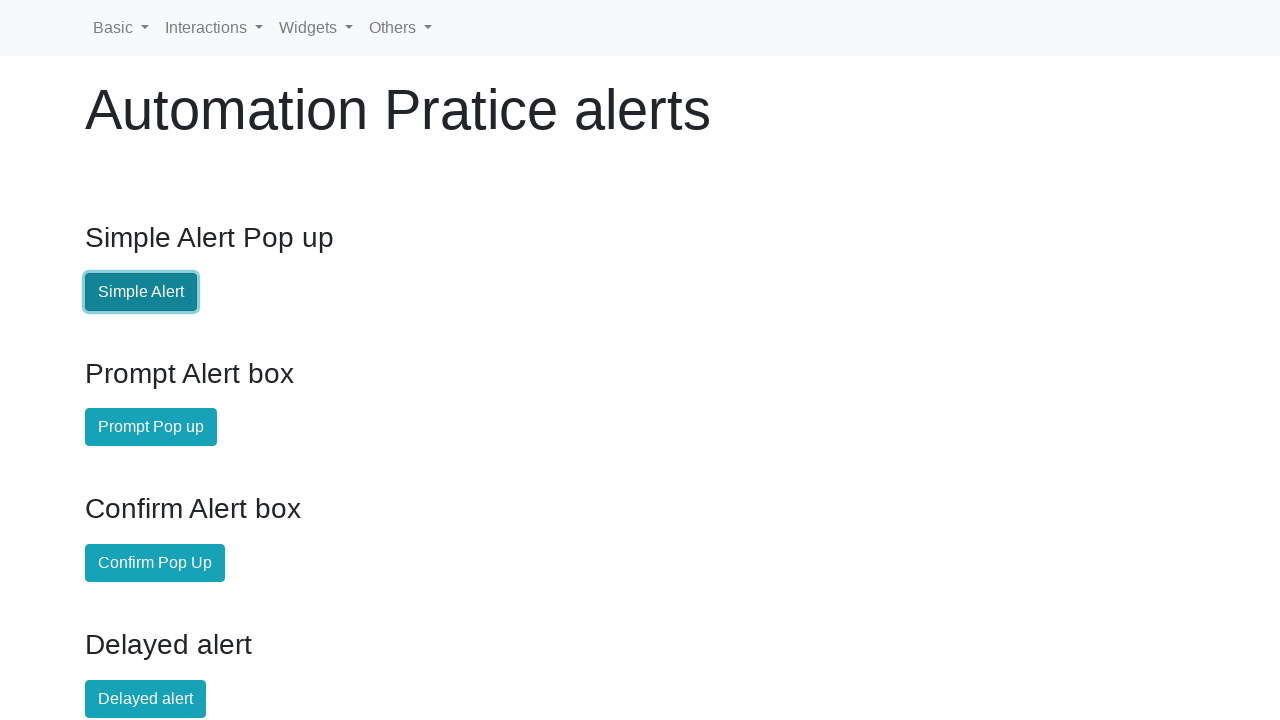

Waited for alert to be processed
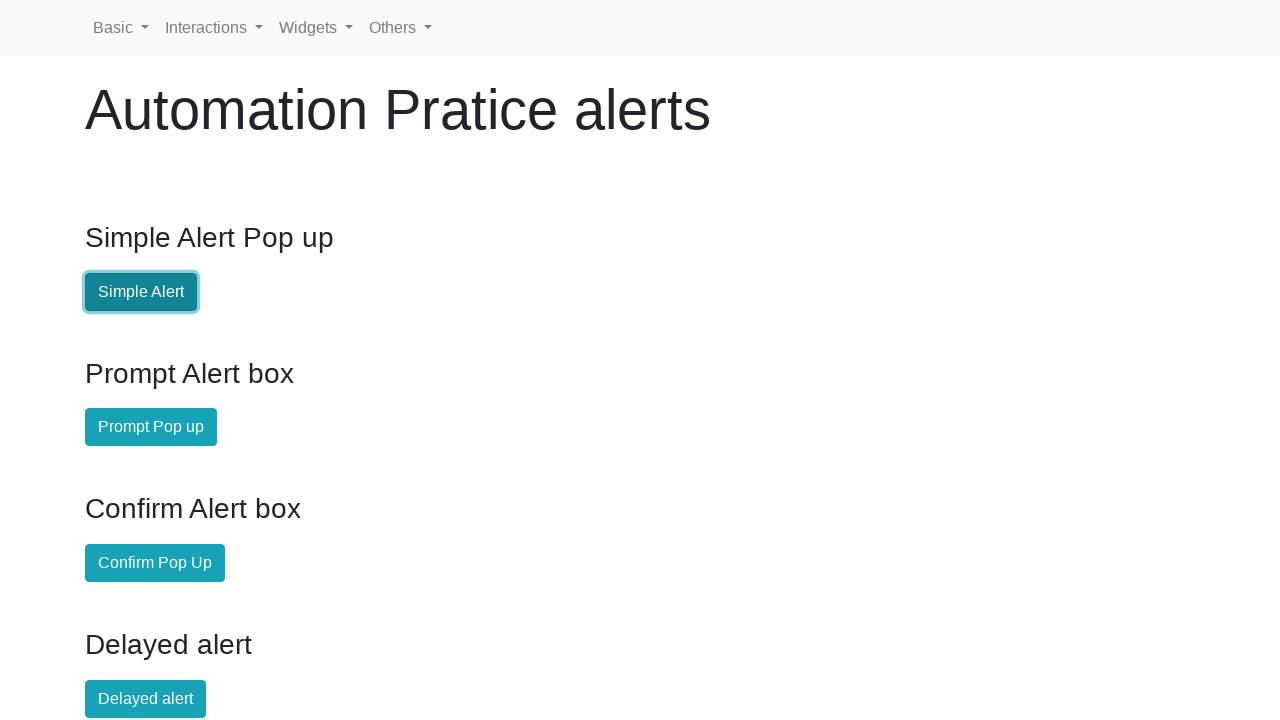

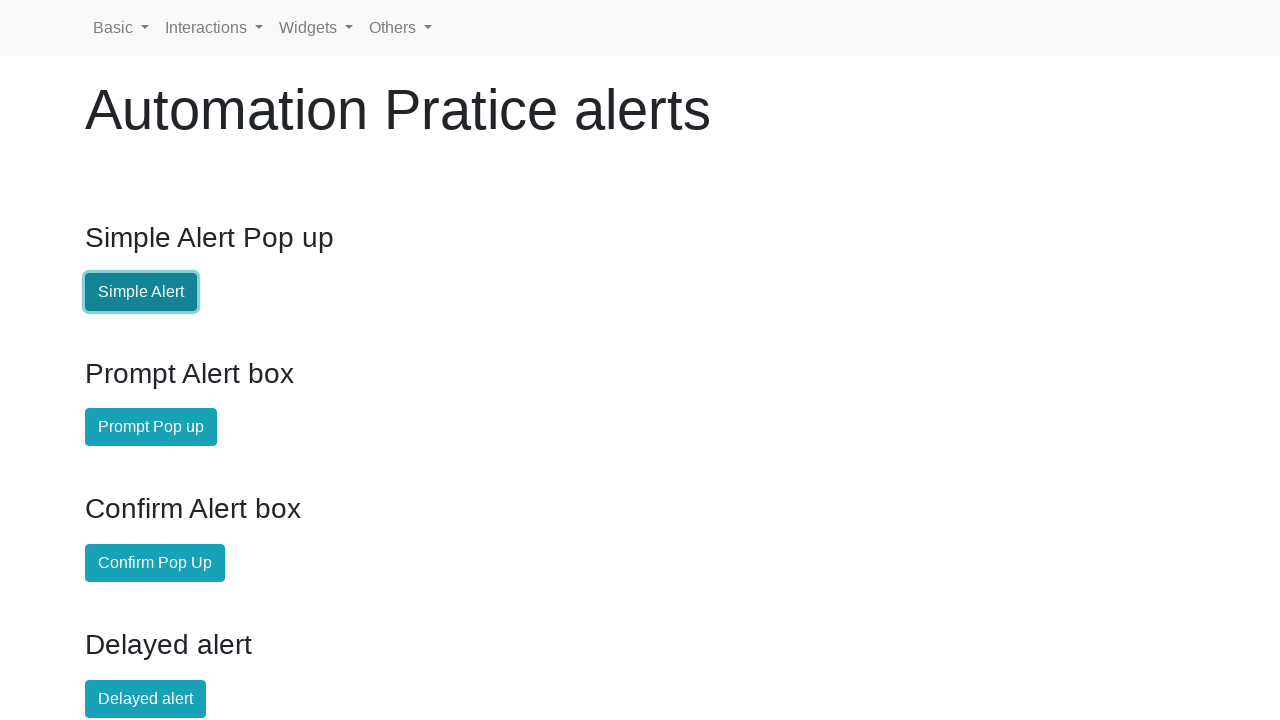